Tests that the Contact Email label has the correct CSS font-weight property

Starting URL: https://www.demoblaze.com/

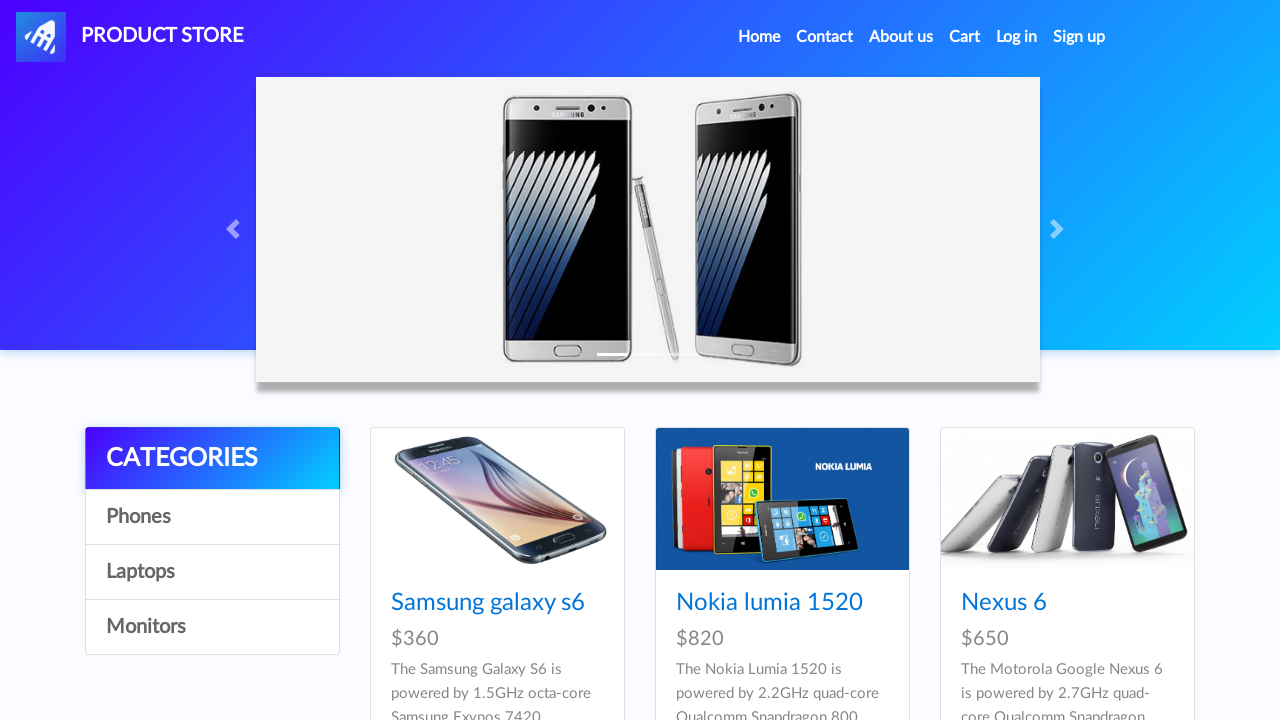

Clicked the Contact link at (825, 37) on internal:role=link[name="Contact"i]
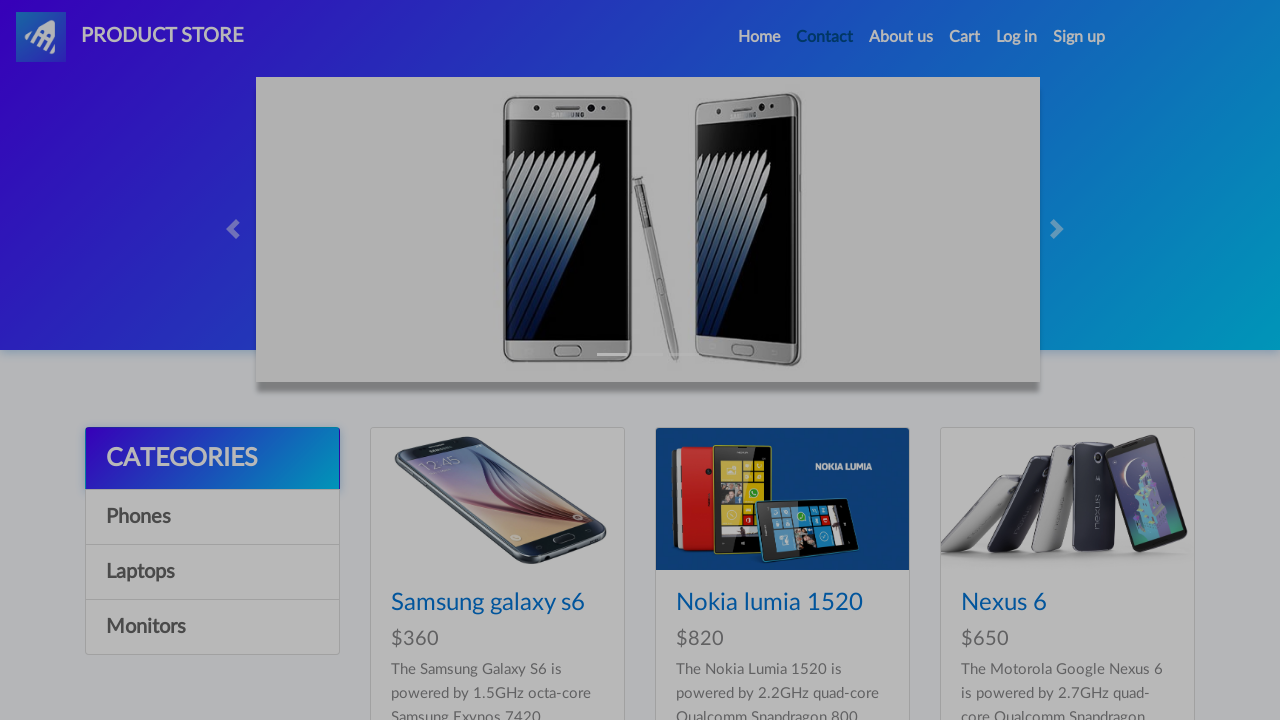

Contact Email label became visible
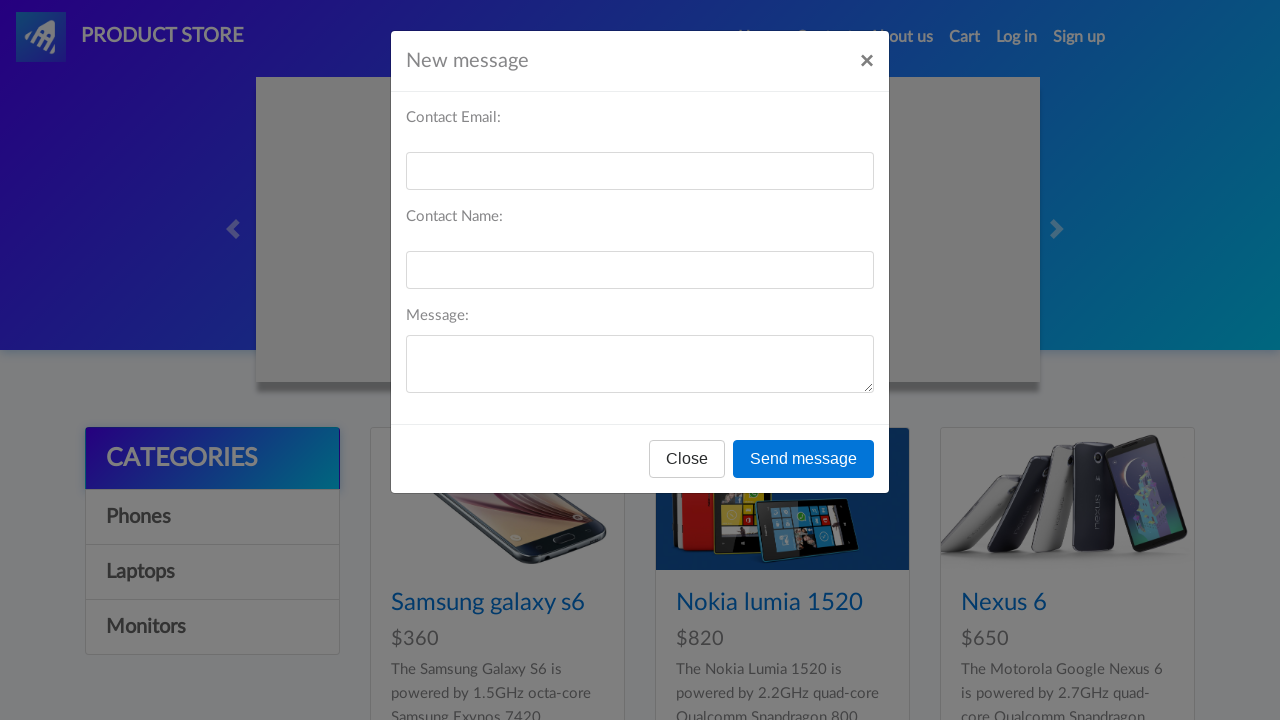

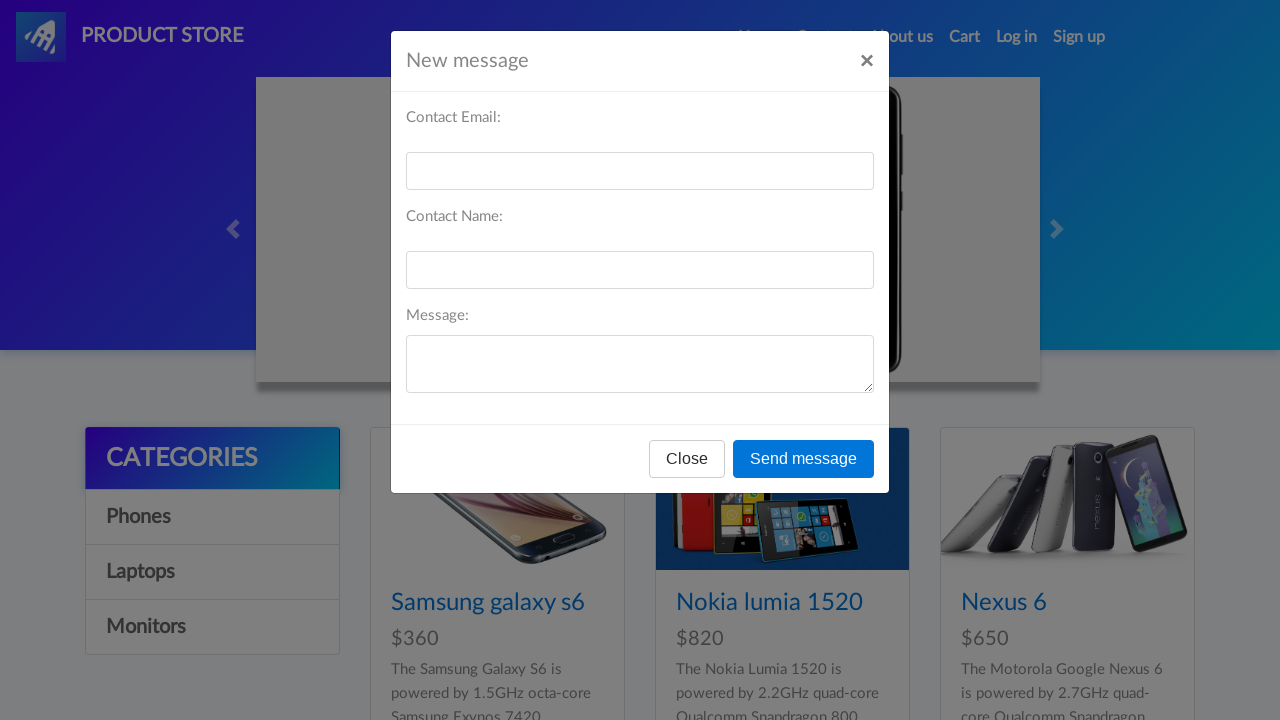